Tests the Text Box form by filling in name, email, and address fields, then submitting and verifying the output displays the entered information.

Starting URL: https://demoqa.com/

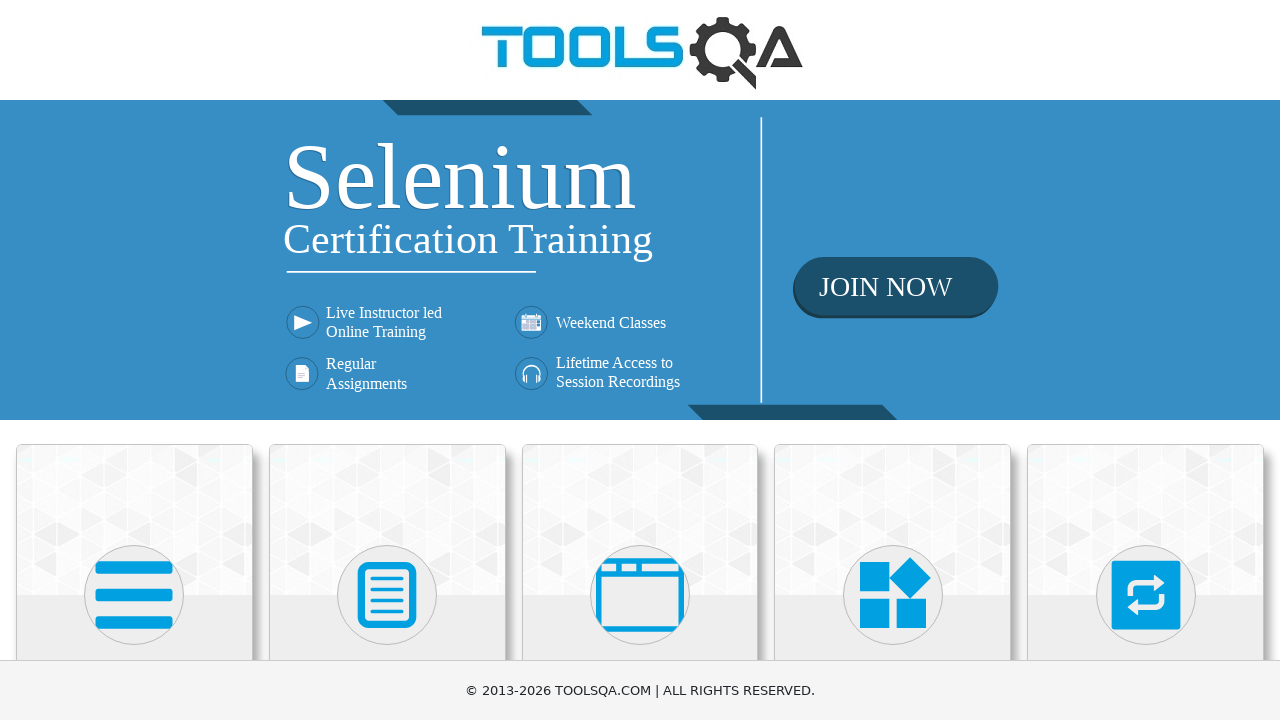

Clicked on Elements card at (134, 360) on xpath=//h5[text()='Elements']
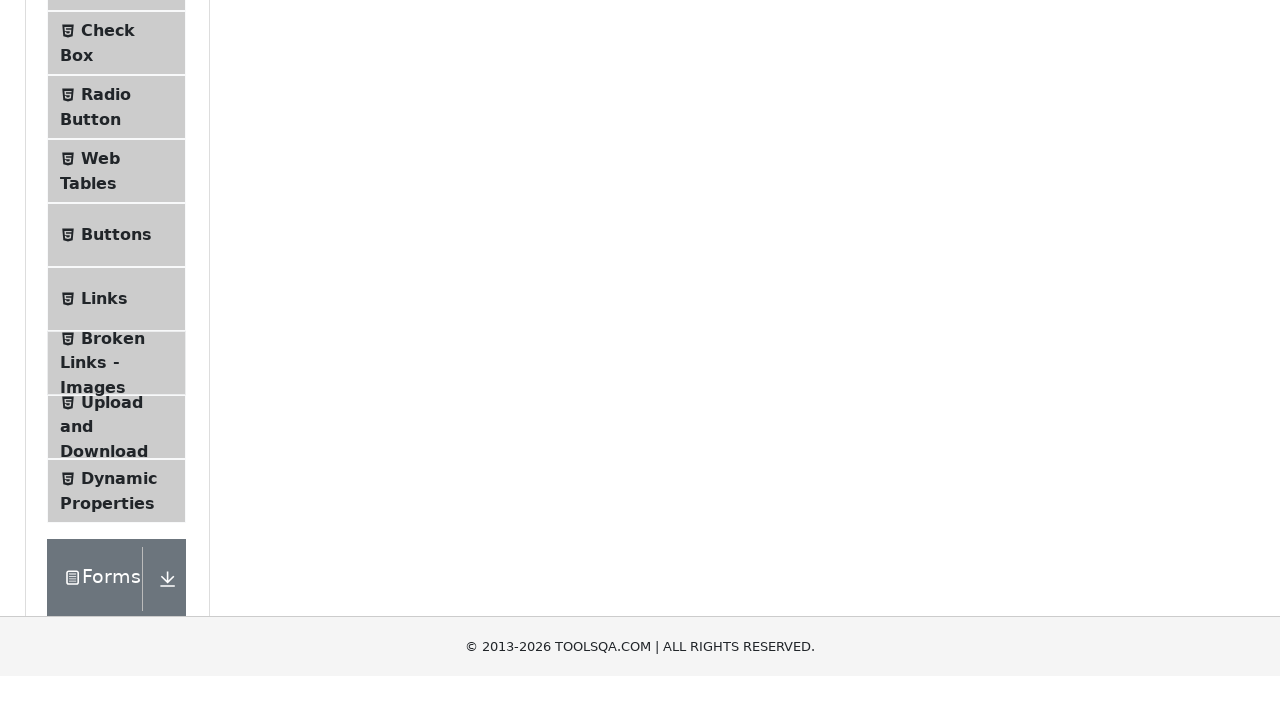

Clicked on Text Box menu item at (119, 261) on xpath=//span[text()='Text Box']
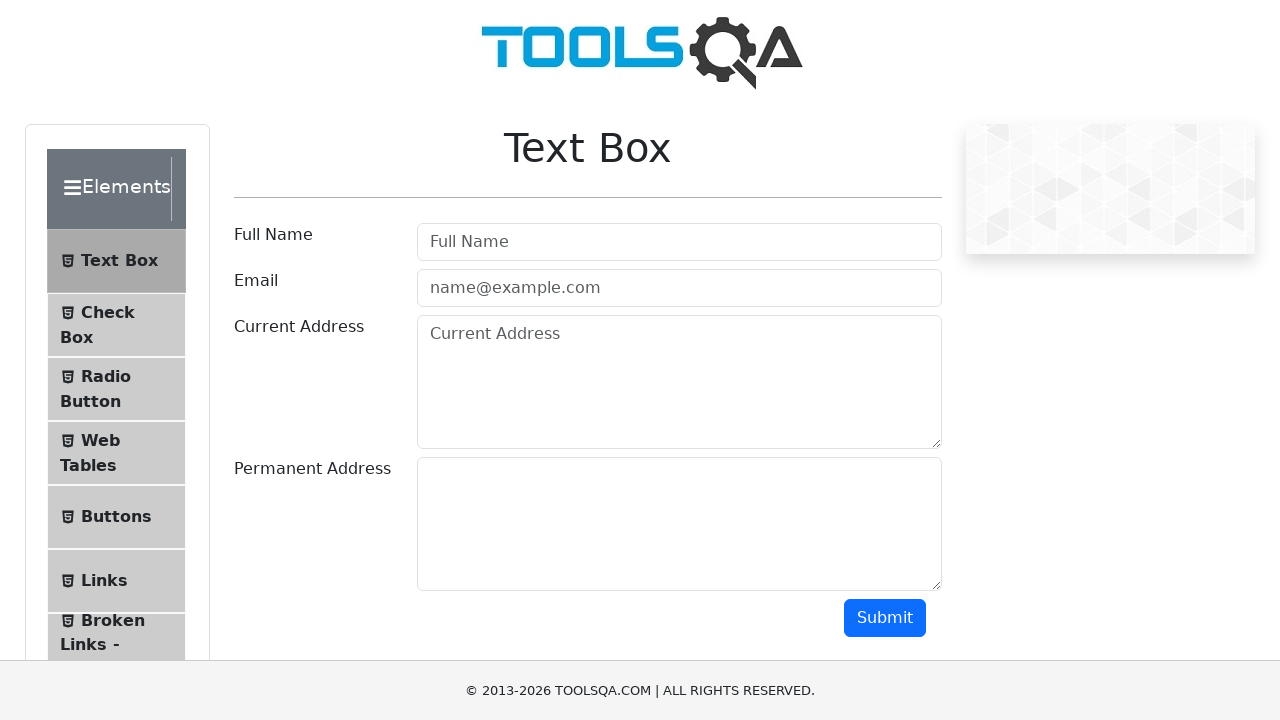

Filled username field with 'Maksim' on #userName
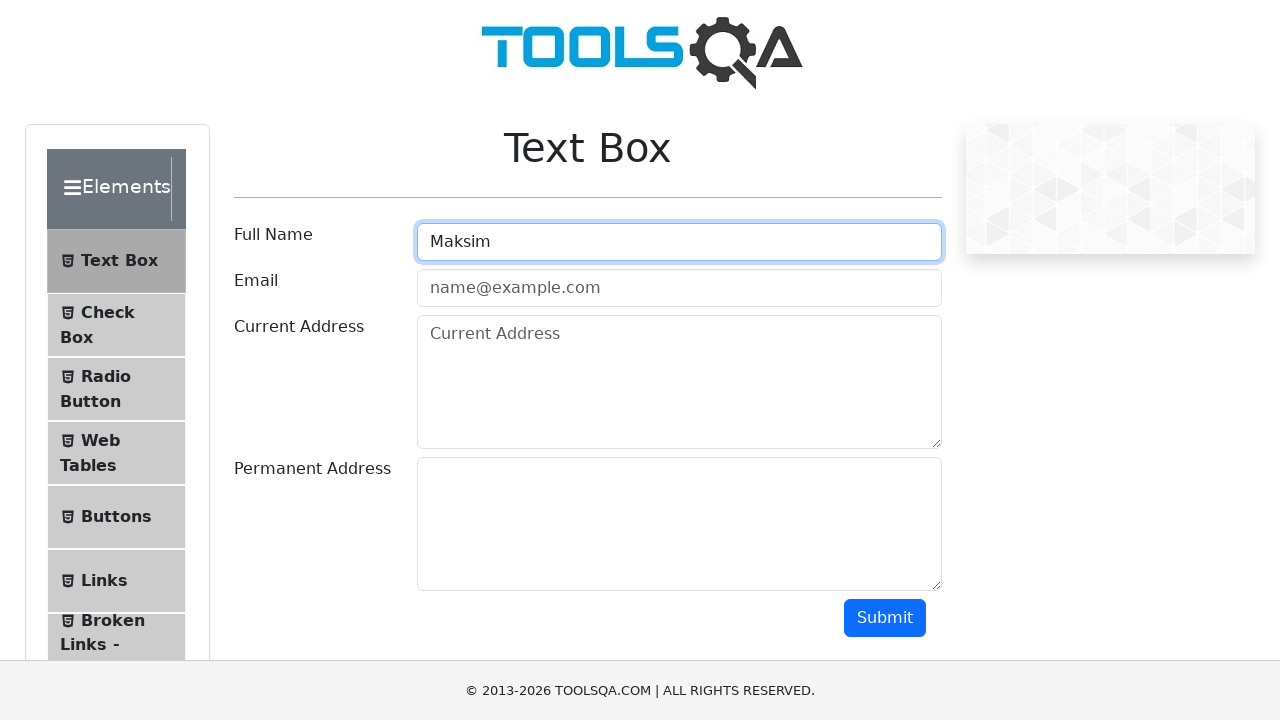

Filled email field with 'Maksim@test.com' on #userEmail
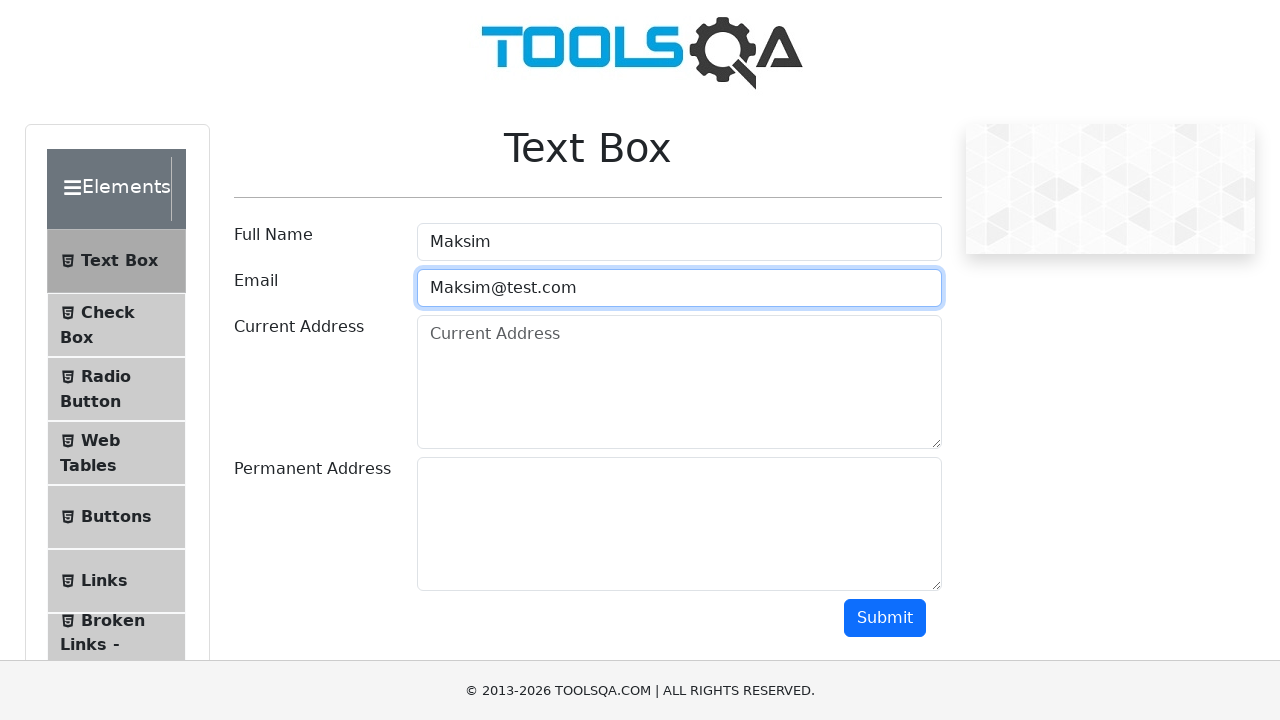

Filled current address field with 'Saint-Petersburg' on #currentAddress
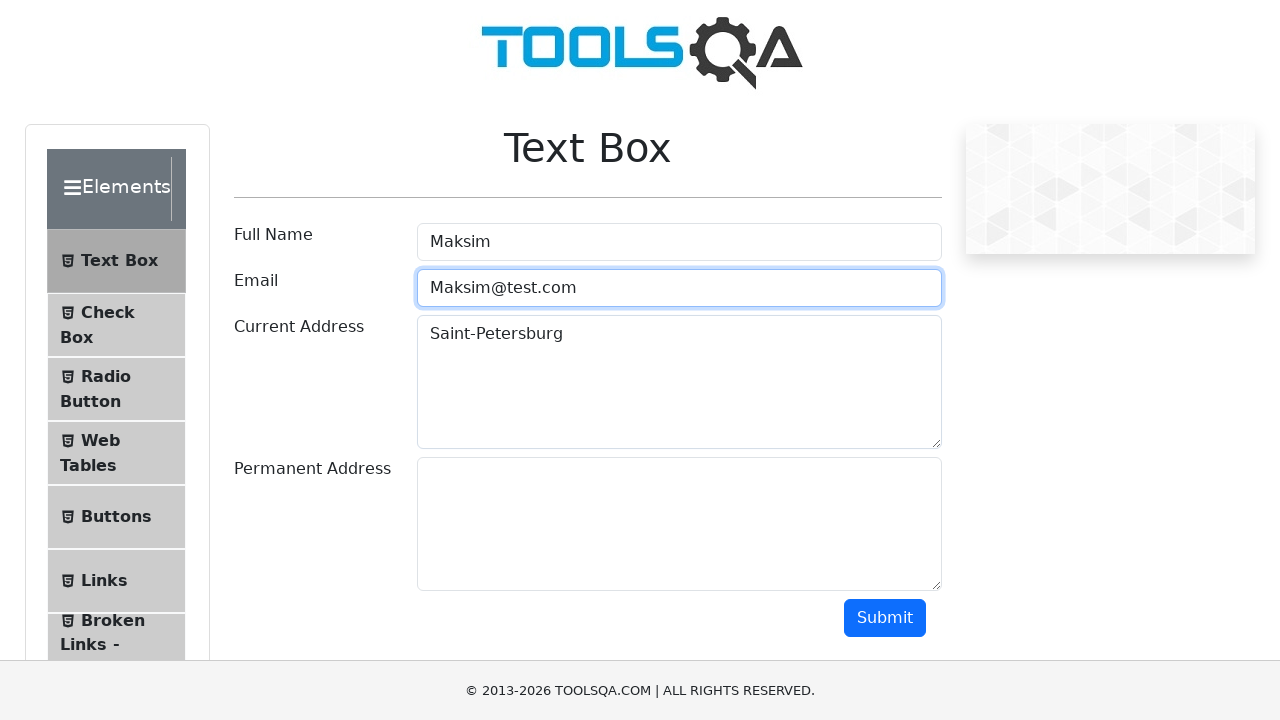

Clicked submit button at (885, 618) on #submit
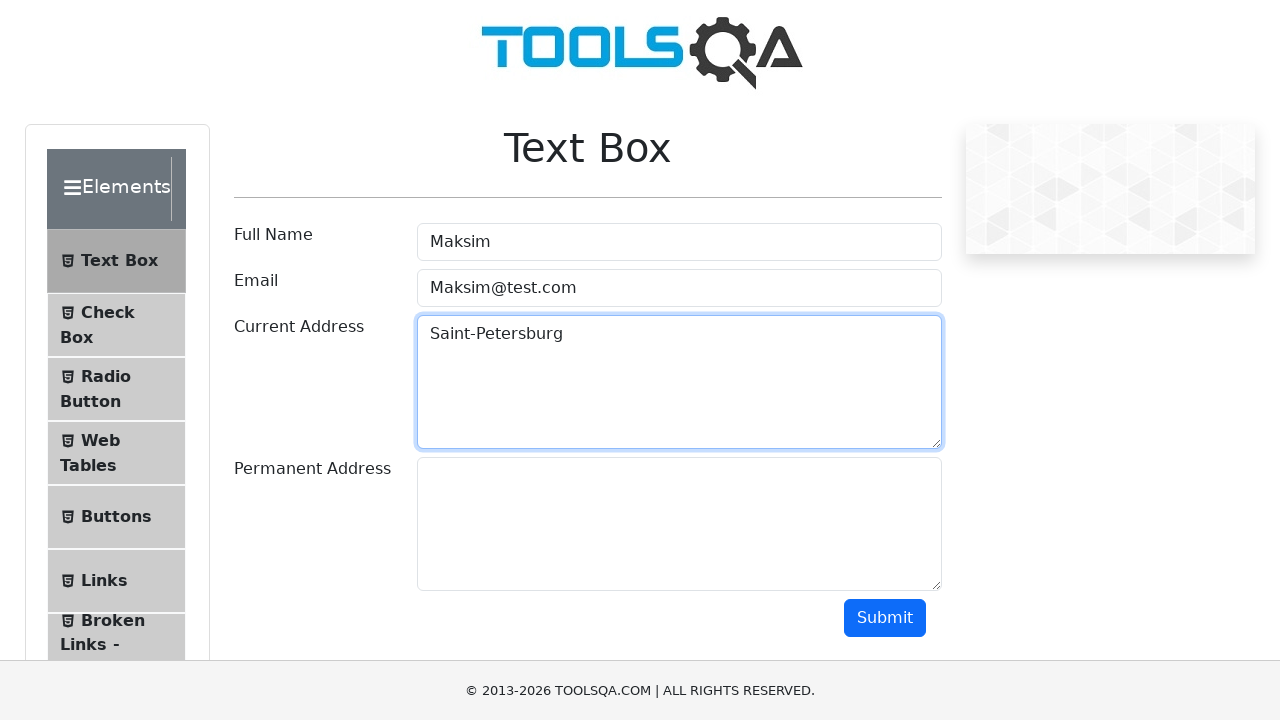

Output appeared after form submission
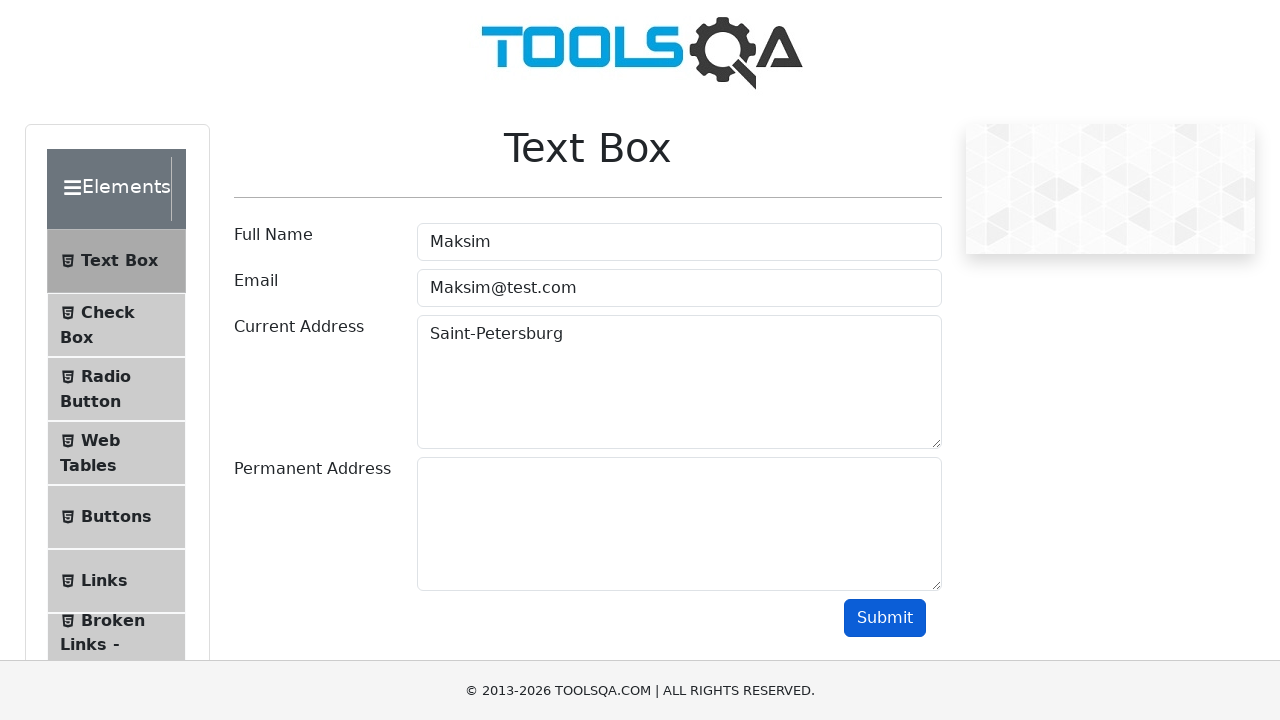

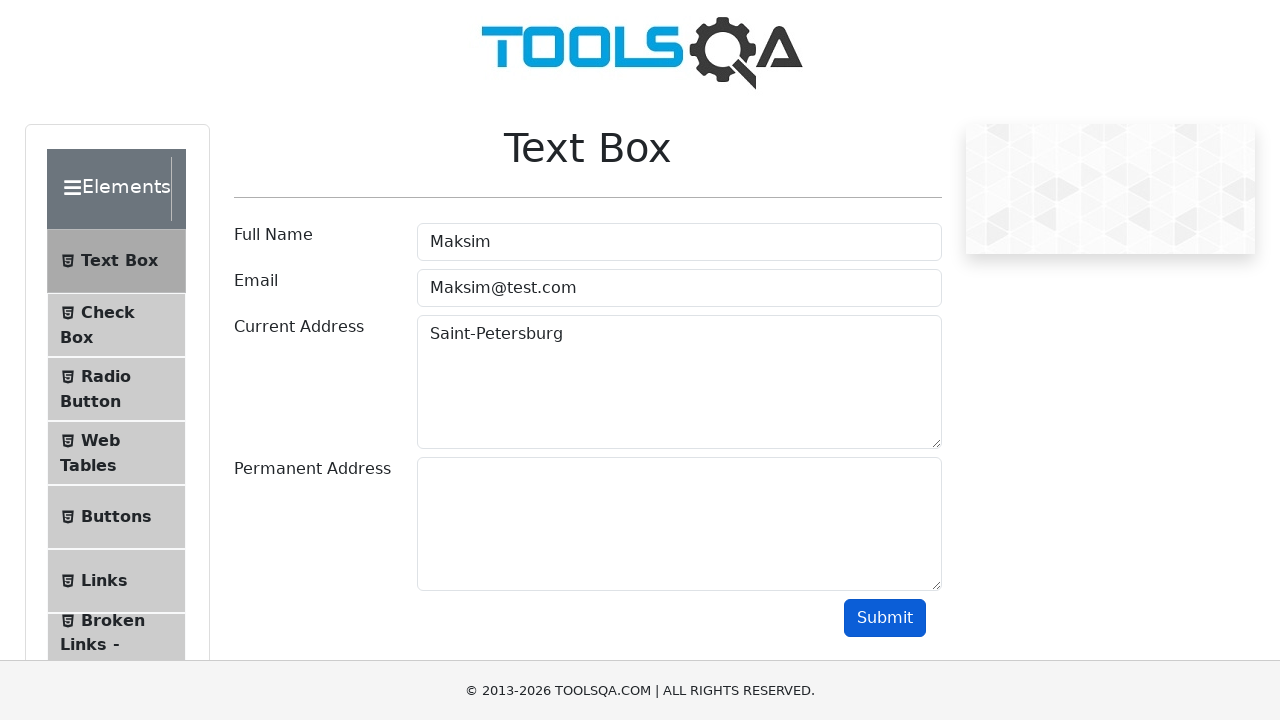